Tests adding two elements by clicking the "Add Element" button twice and verifying the second Delete button appears

Starting URL: https://the-internet.herokuapp.com/add_remove_elements/

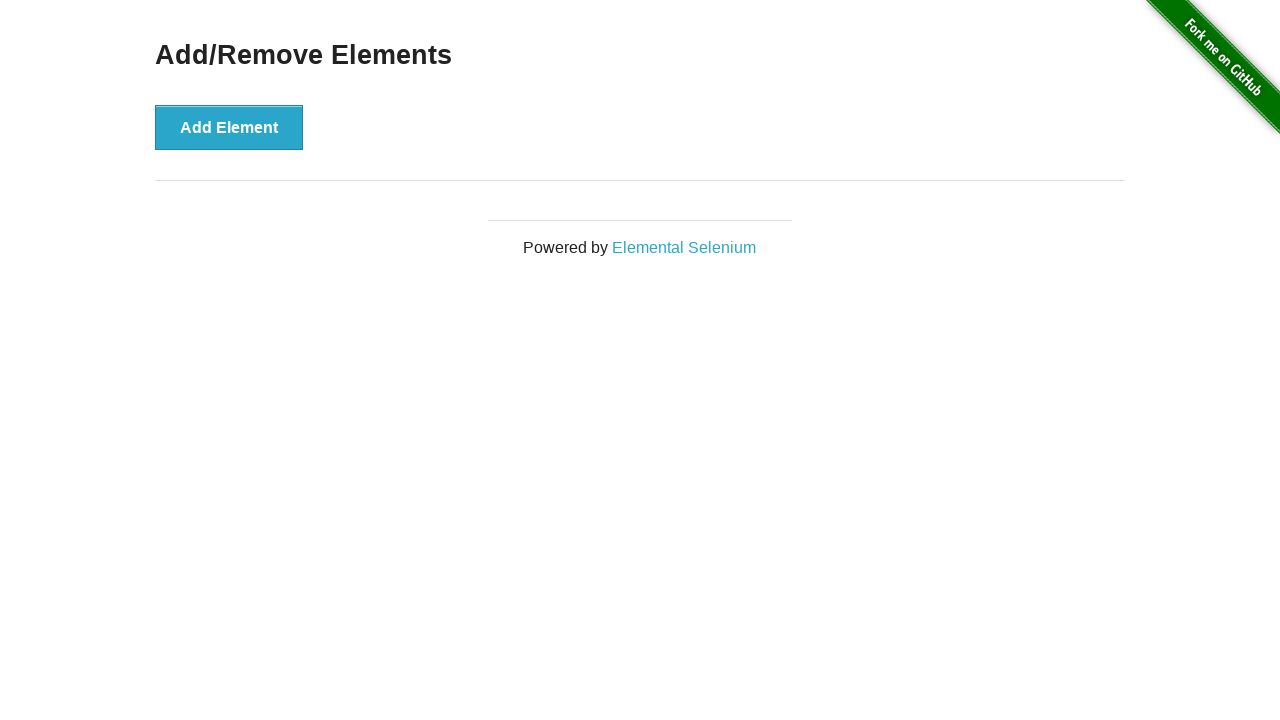

Navigated to Add/Remove Elements page
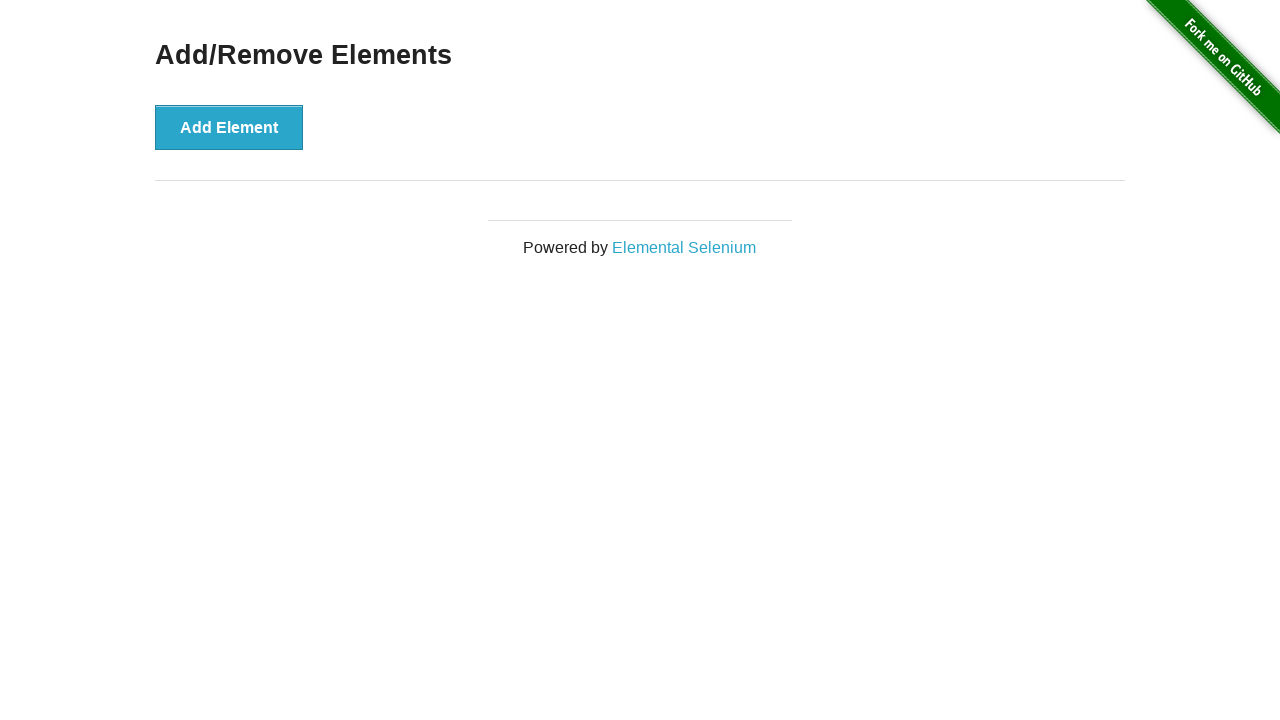

Clicked 'Add Element' button first time at (229, 127) on xpath=//button[text()='Add Element']
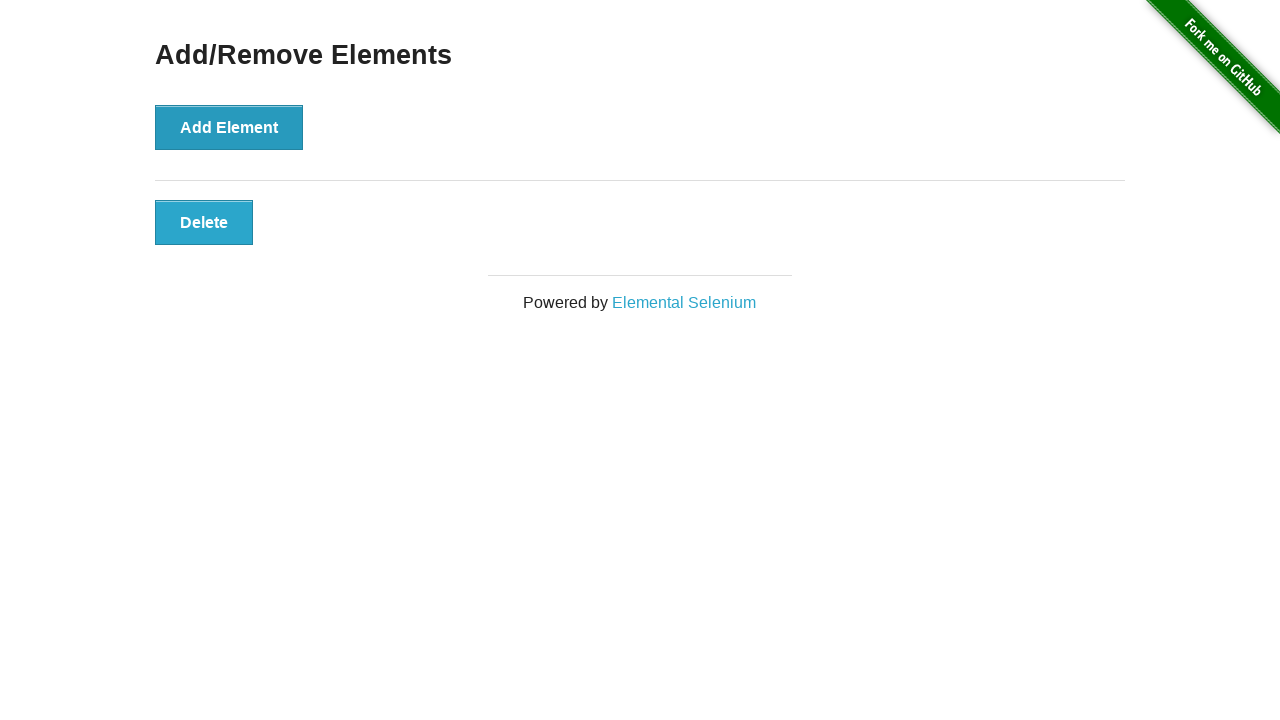

Clicked 'Add Element' button second time at (229, 127) on xpath=//button[text()='Add Element']
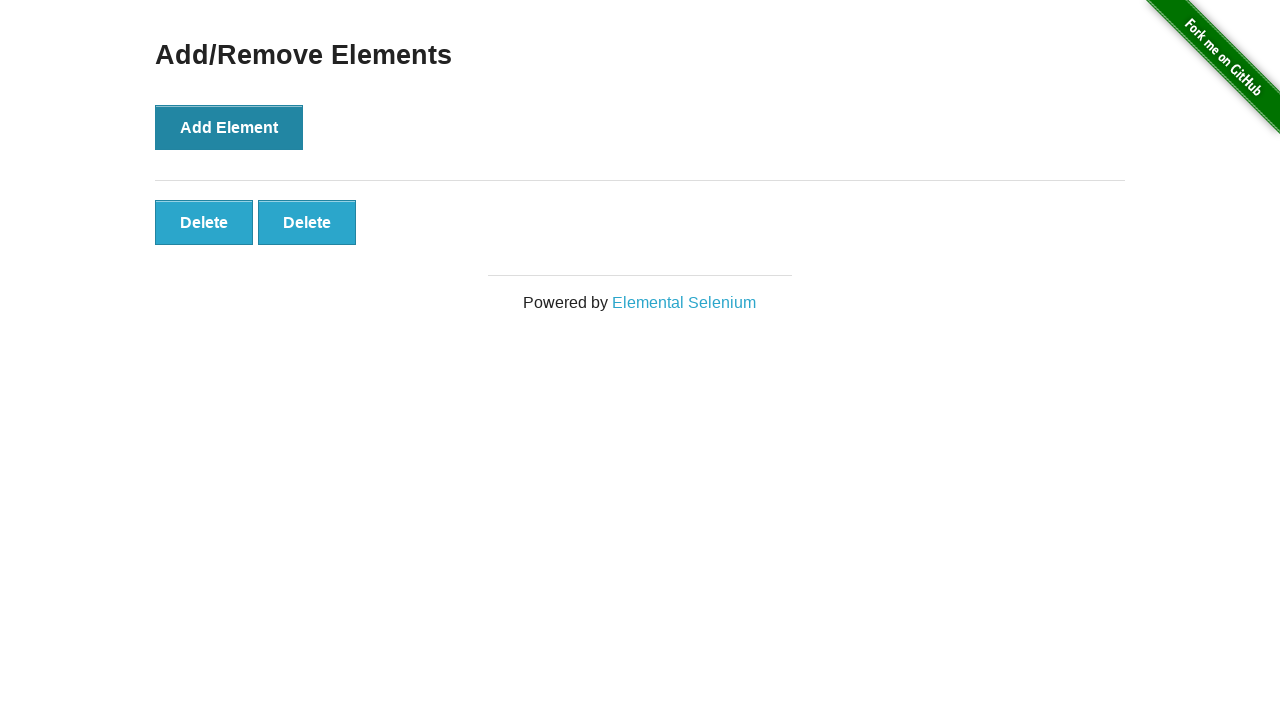

Verified second Delete button is displayed
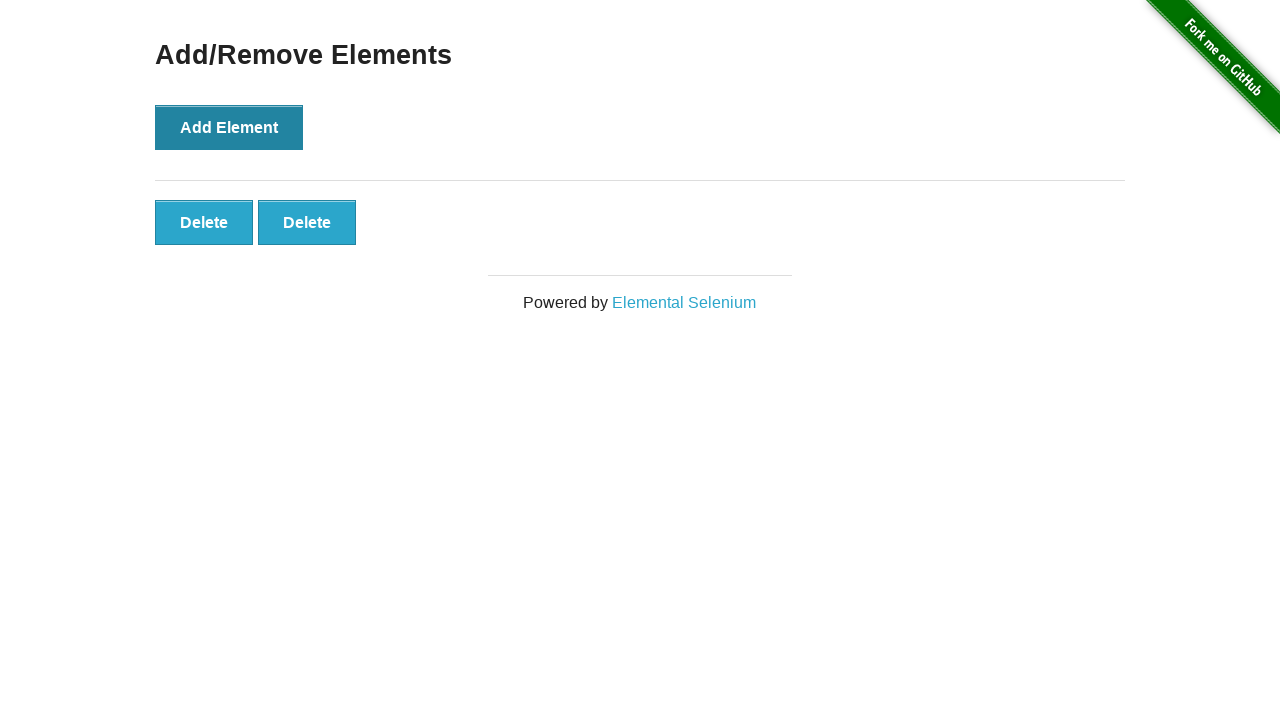

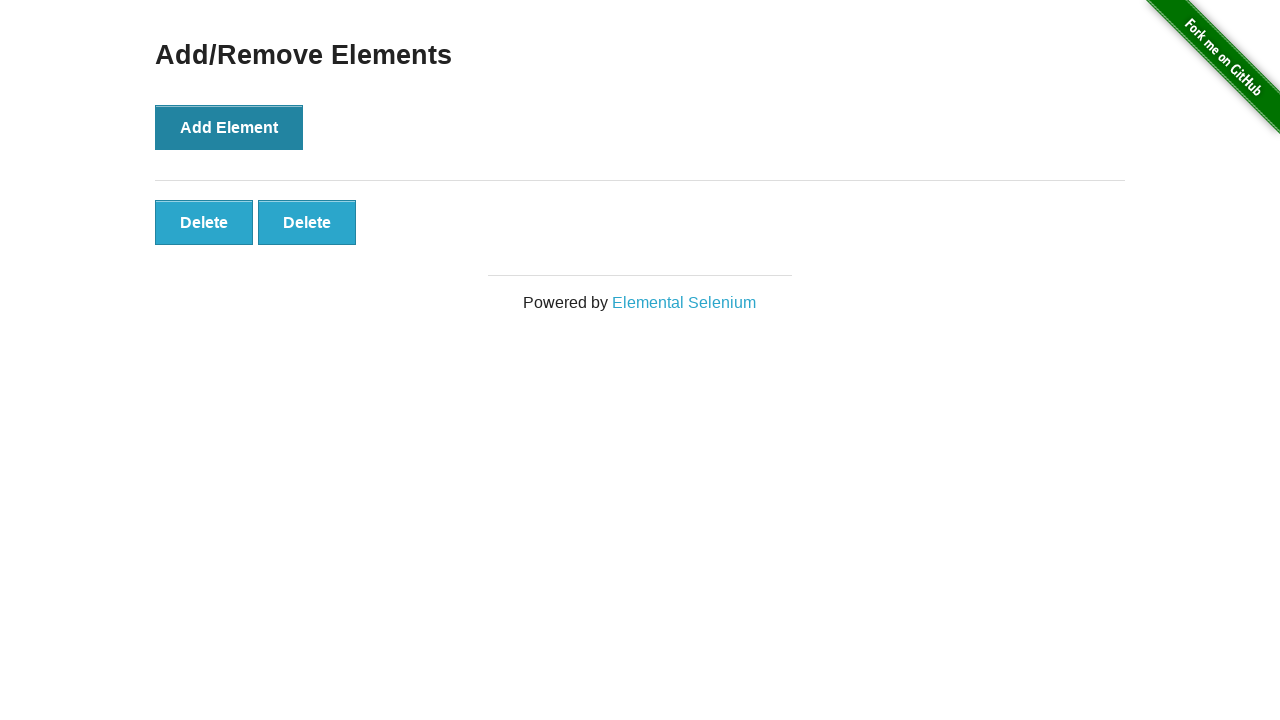